Tests successful account registration by filling both username and password fields with random values and submitting the sign-up form.

Starting URL: https://www.demoblaze.com/index.html

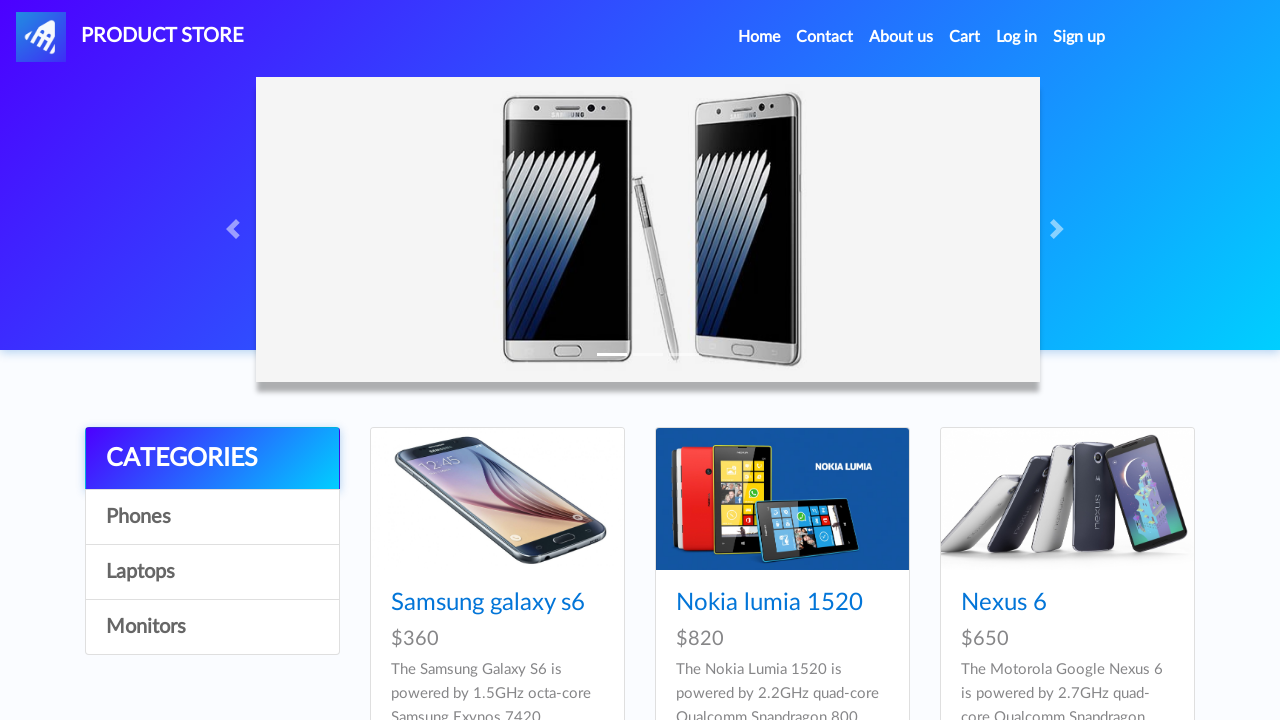

Clicked Sign up button to open registration modal at (1079, 37) on a#signin2
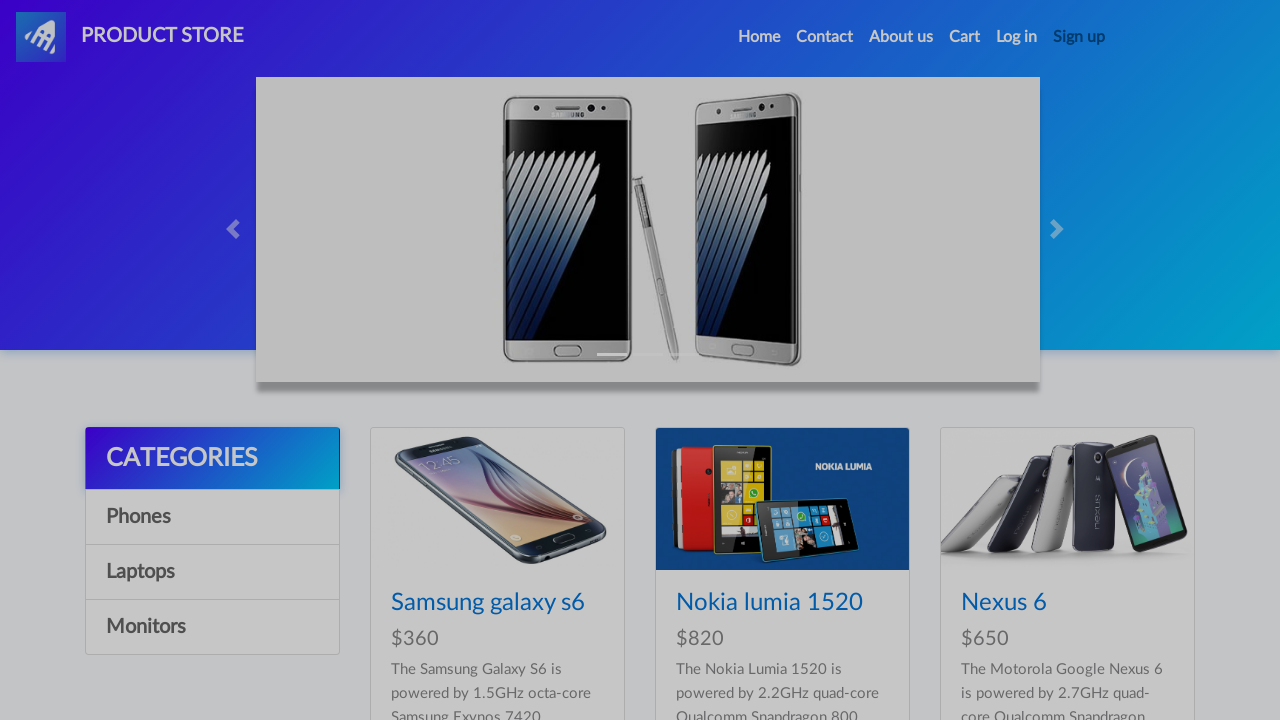

Registration modal appeared with username field visible
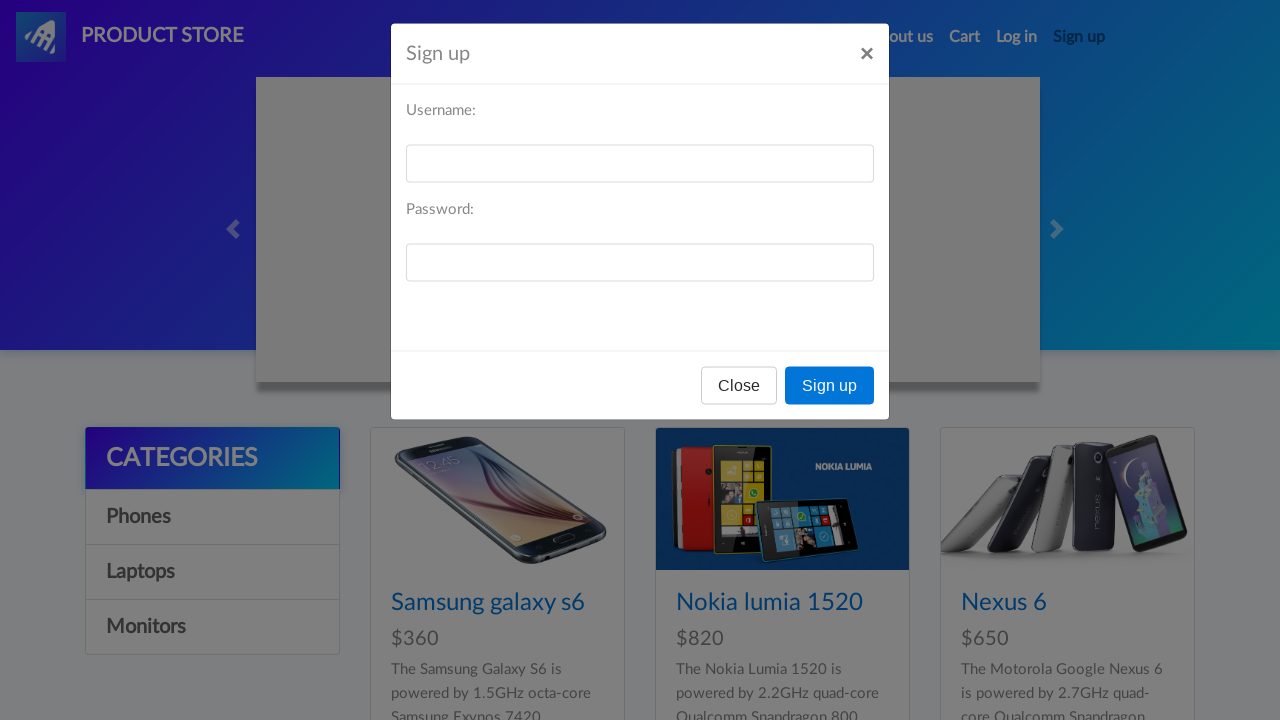

Generated random credentials - Username: TestUser30956, Password: Pass6815
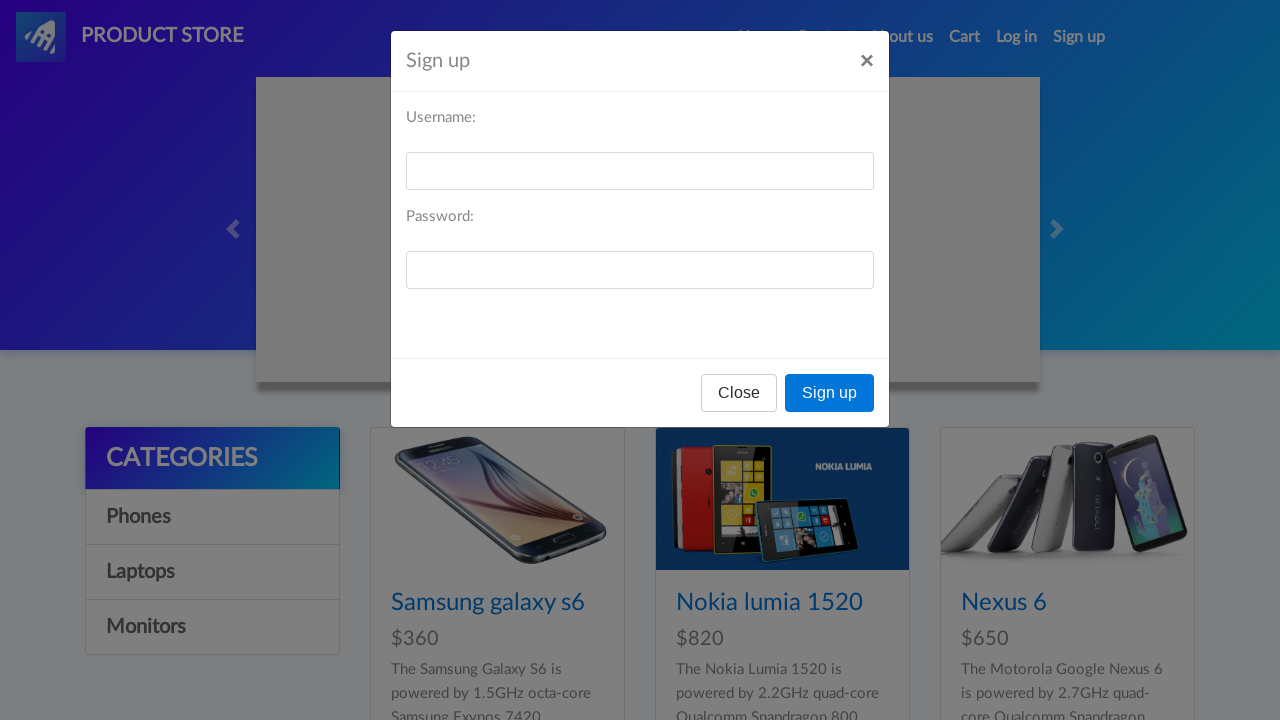

Filled username field with 'TestUser30956' on input#sign-username
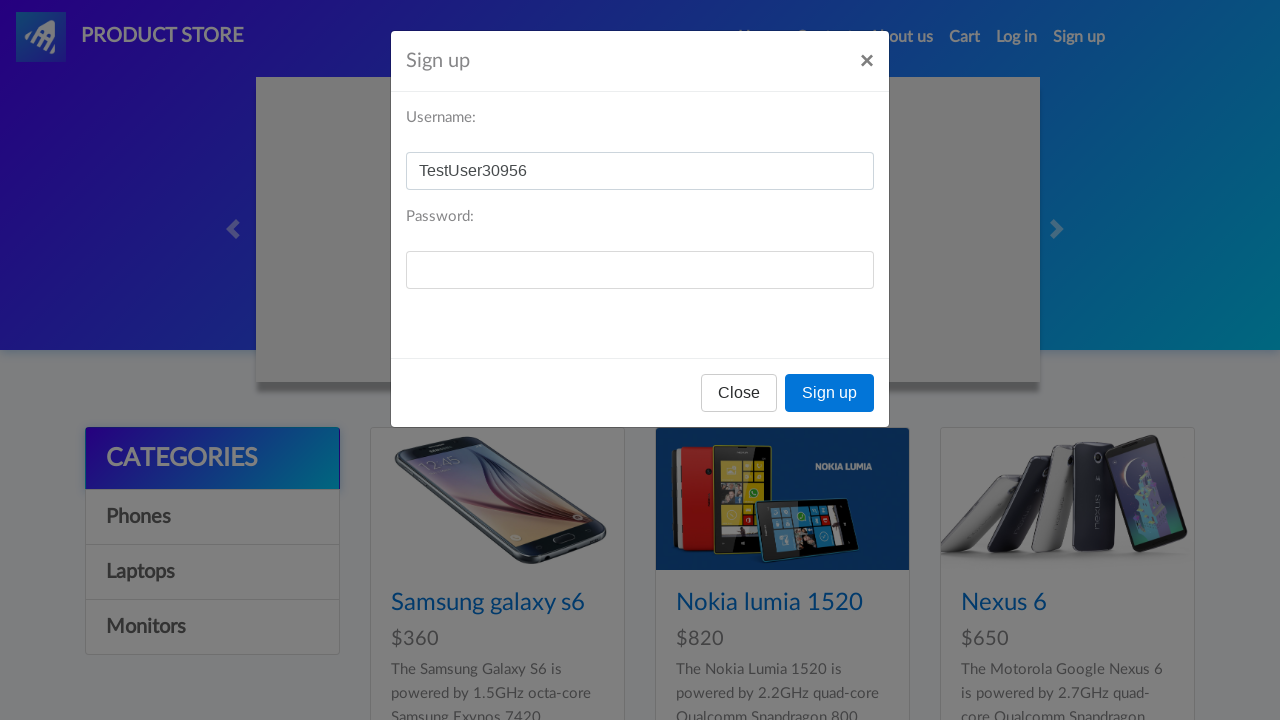

Filled password field with 'Pass6815' on input#sign-password
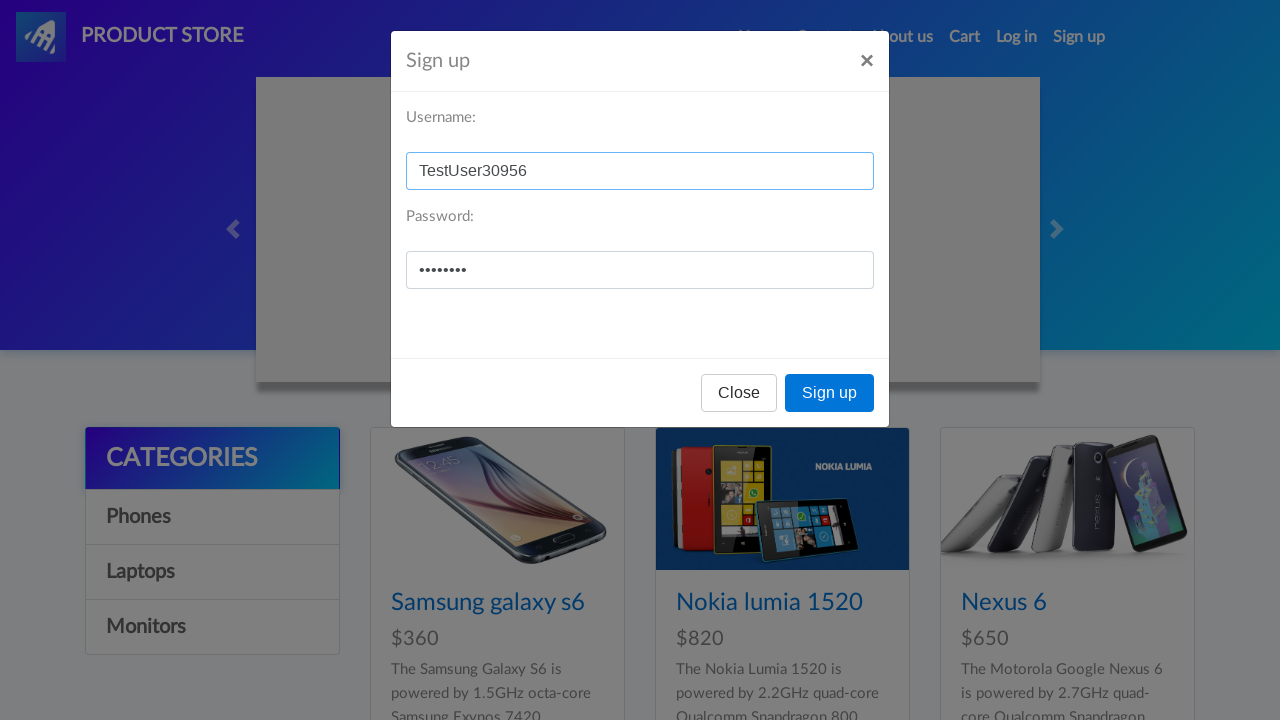

Clicked Sign up submit button to register account at (830, 393) on button[onclick='register()']
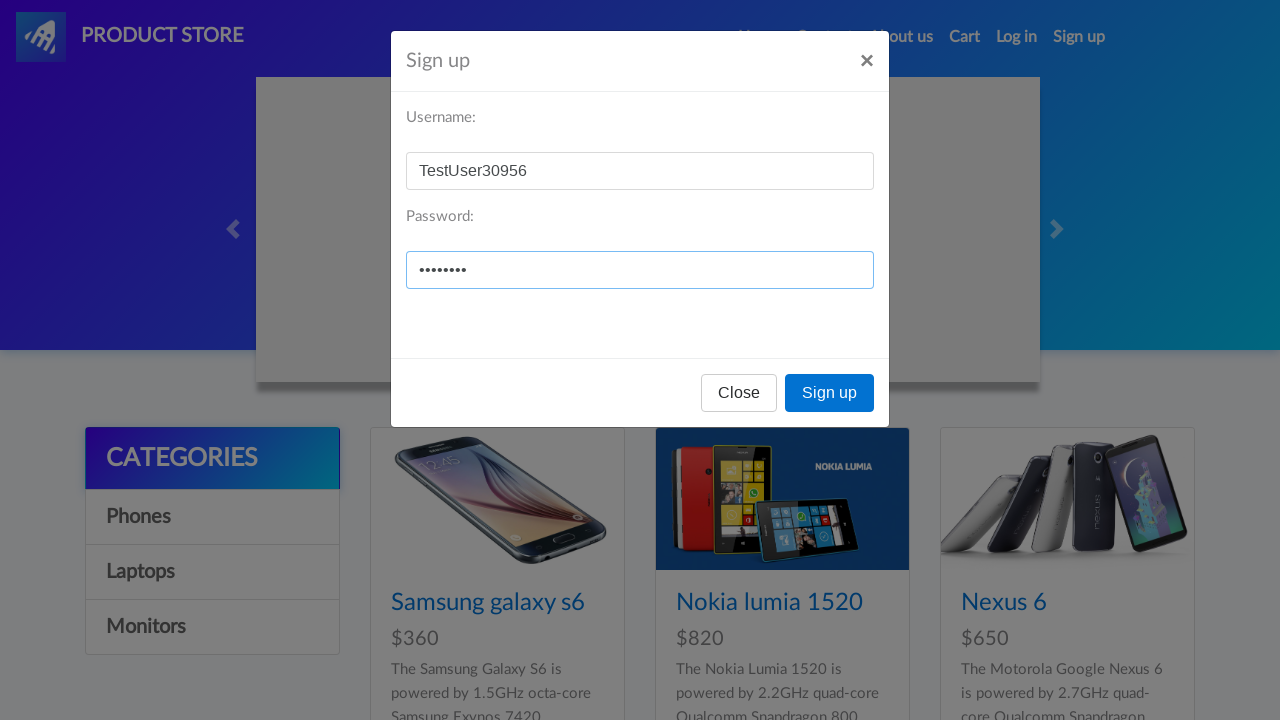

Set up dialog handler to accept alerts
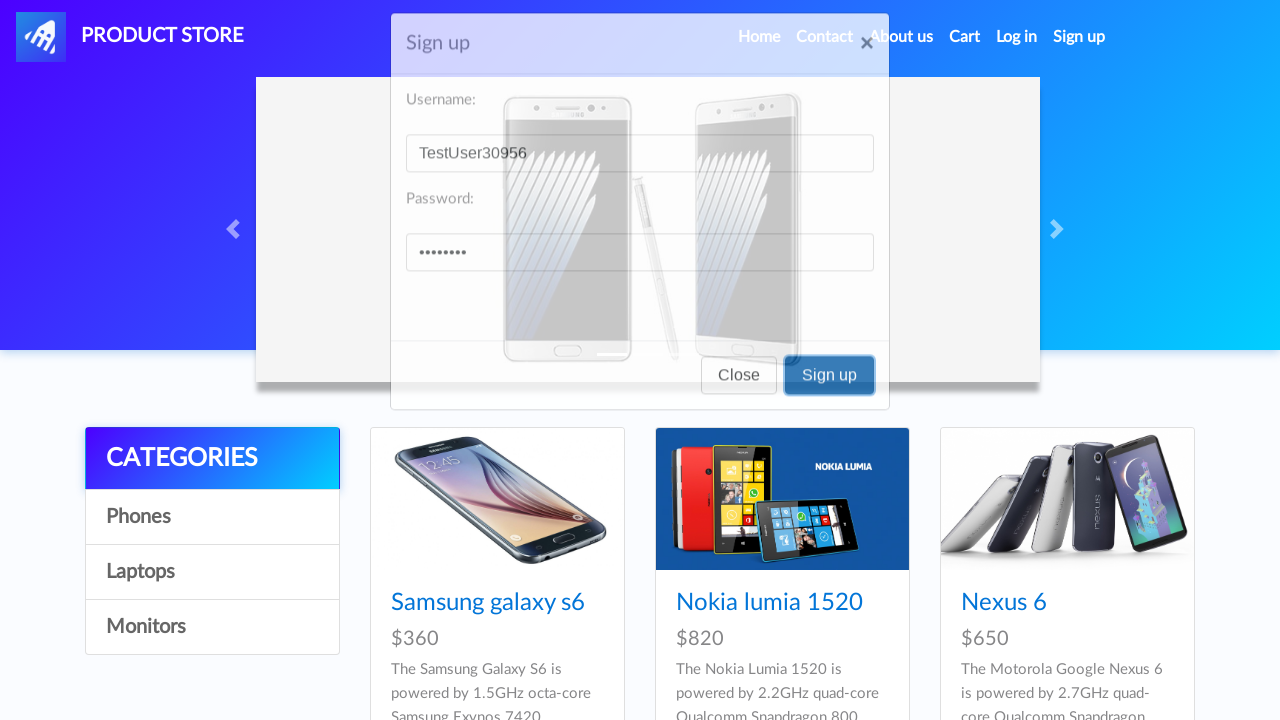

Waited 2 seconds for registration to complete
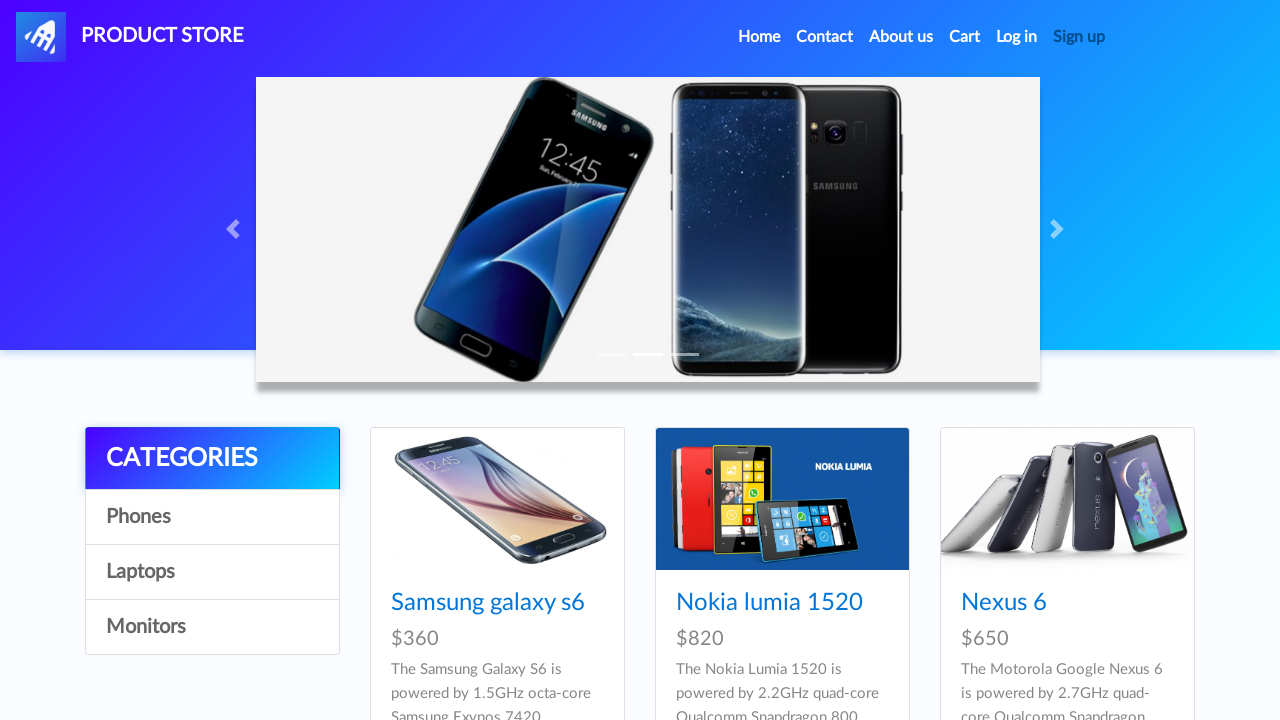

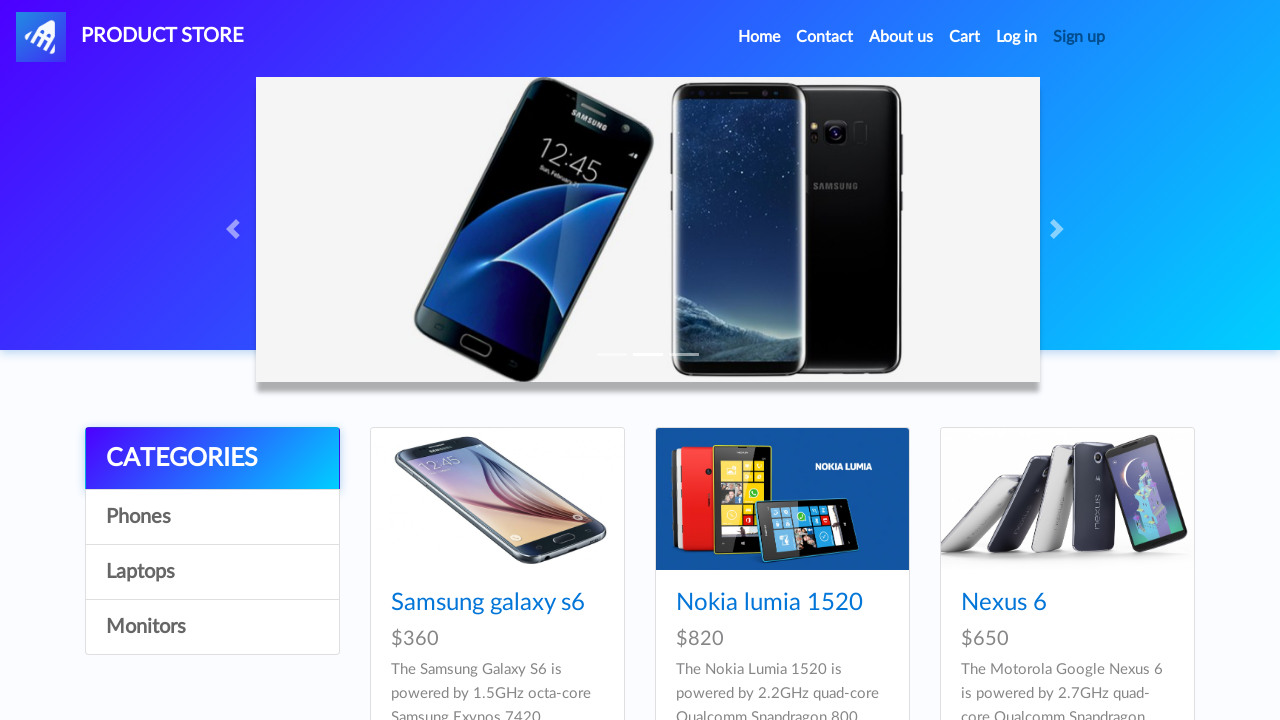